Tests window handling functionality by clicking a link that opens a new window, verifying content in both windows, and switching between them

Starting URL: https://the-internet.herokuapp.com/windows

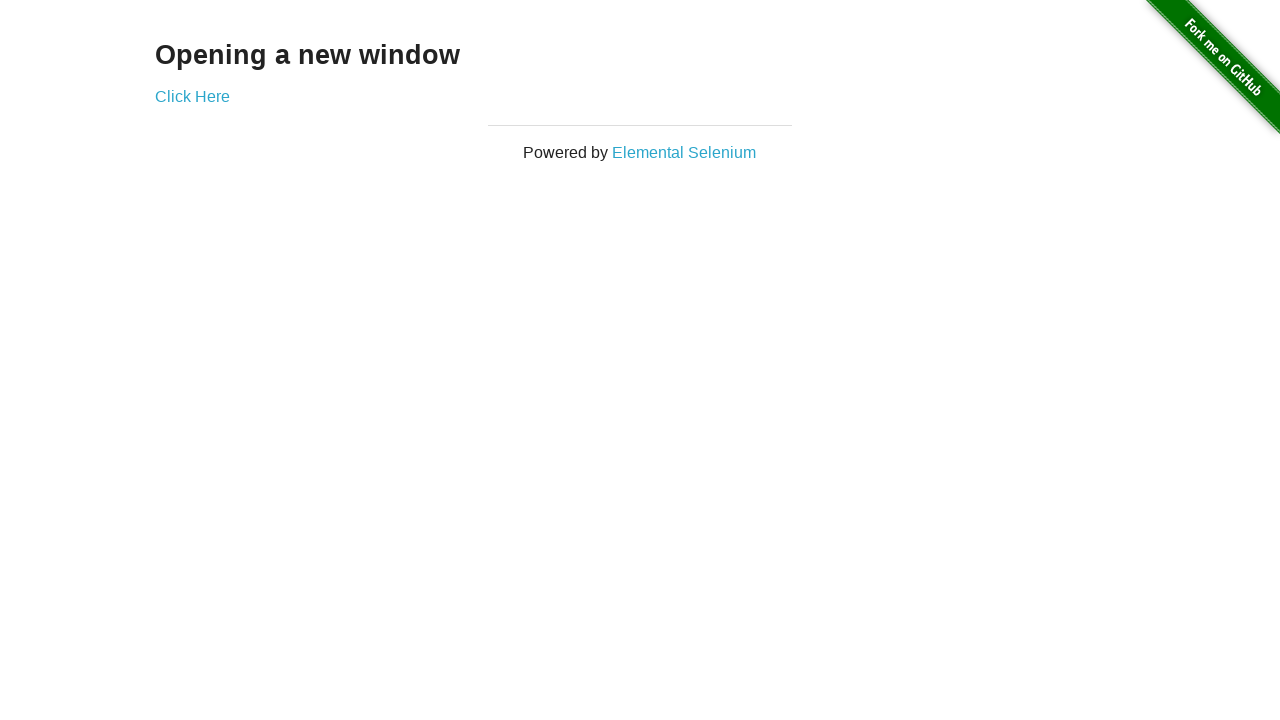

Verified h3 text content is 'Opening a new window'
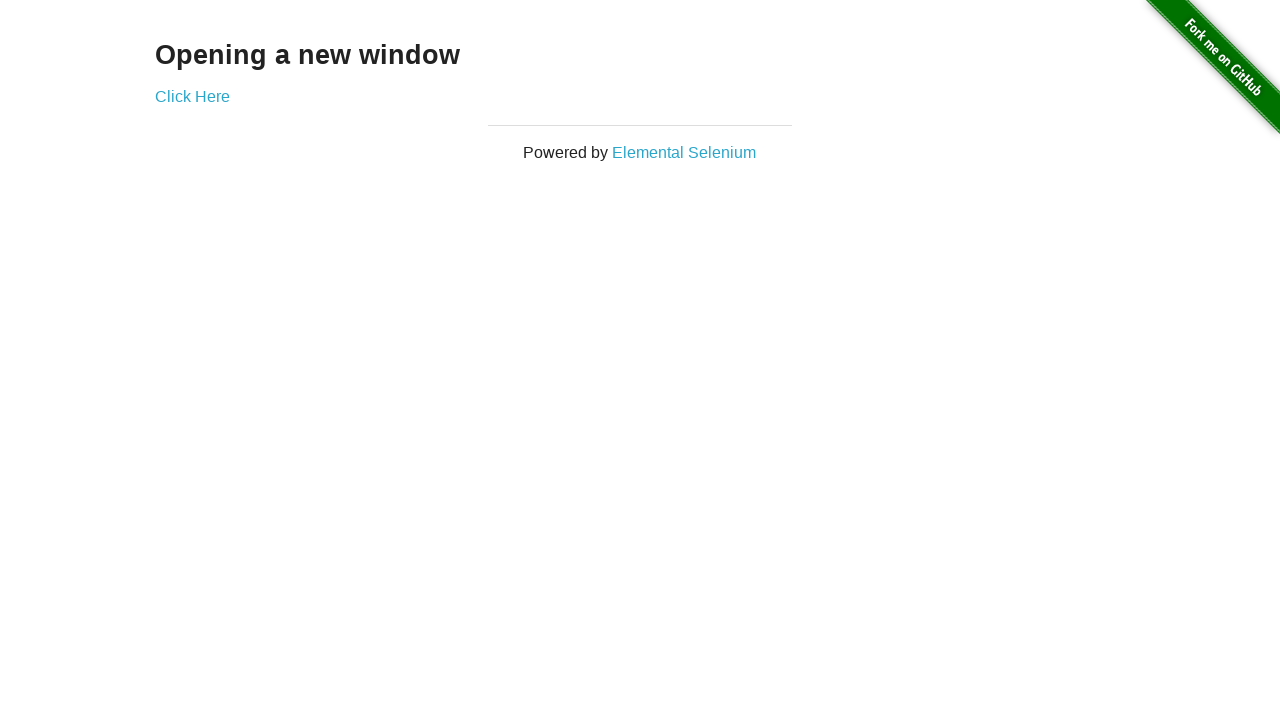

Verified page title contains 'The Internet'
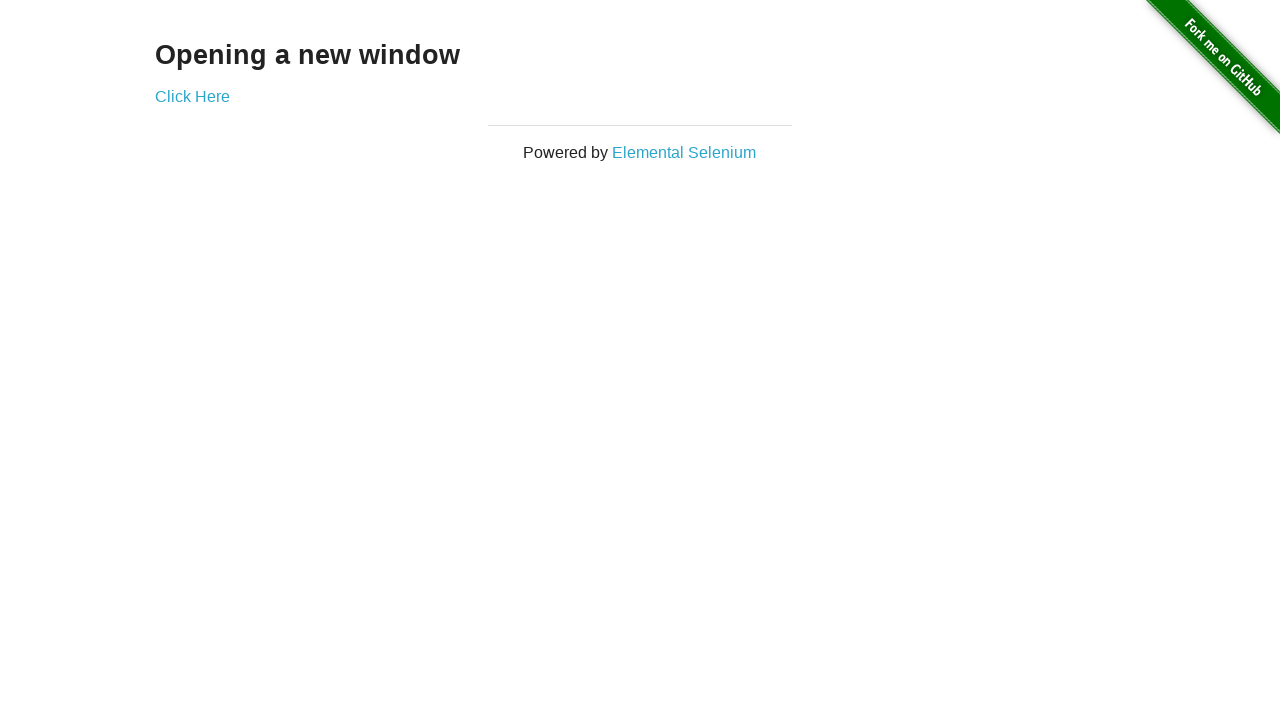

Clicked 'Click Here' link and new window opened at (192, 96) on text='Click Here'
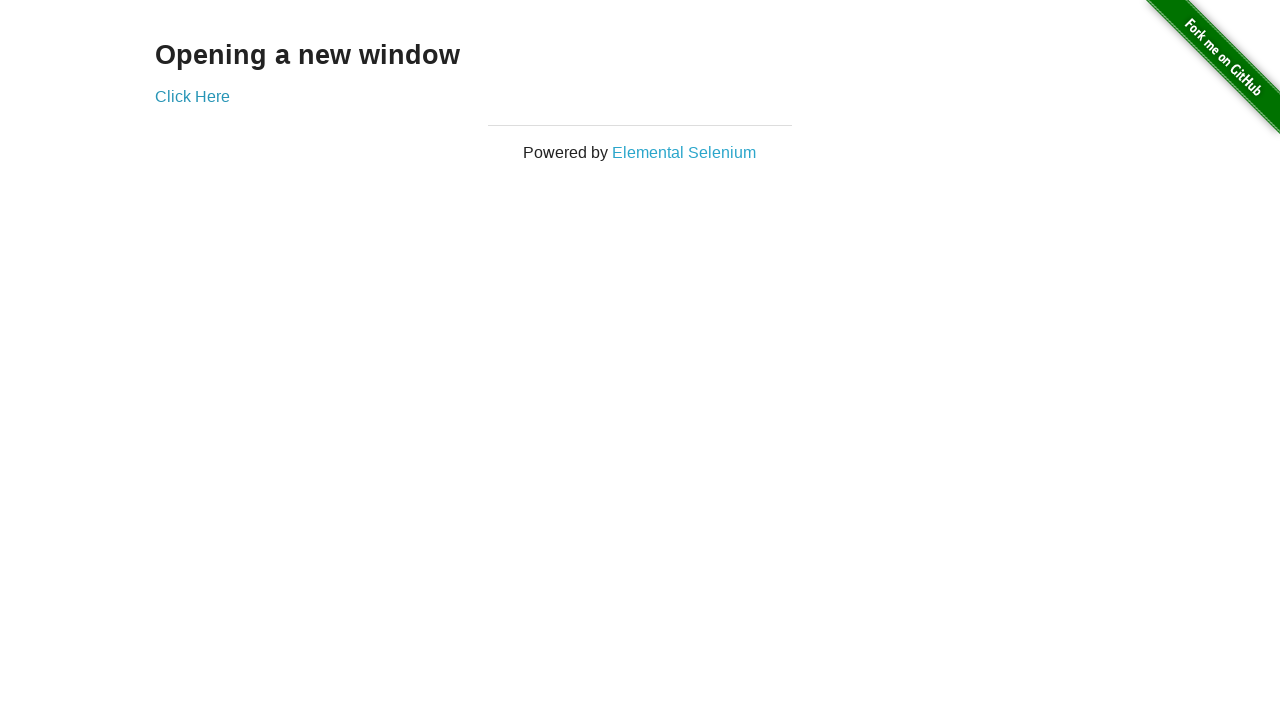

Verified new window title contains 'New Window'
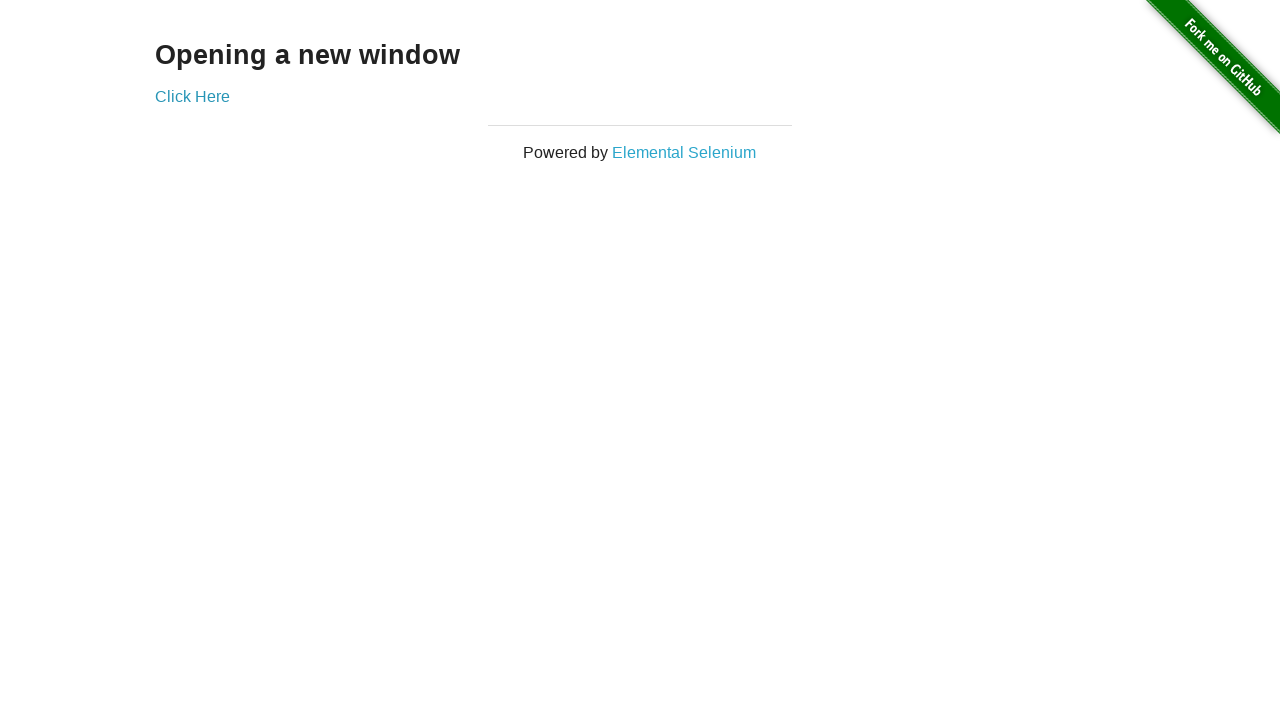

Verified h3 text in new window contains 'New Window'
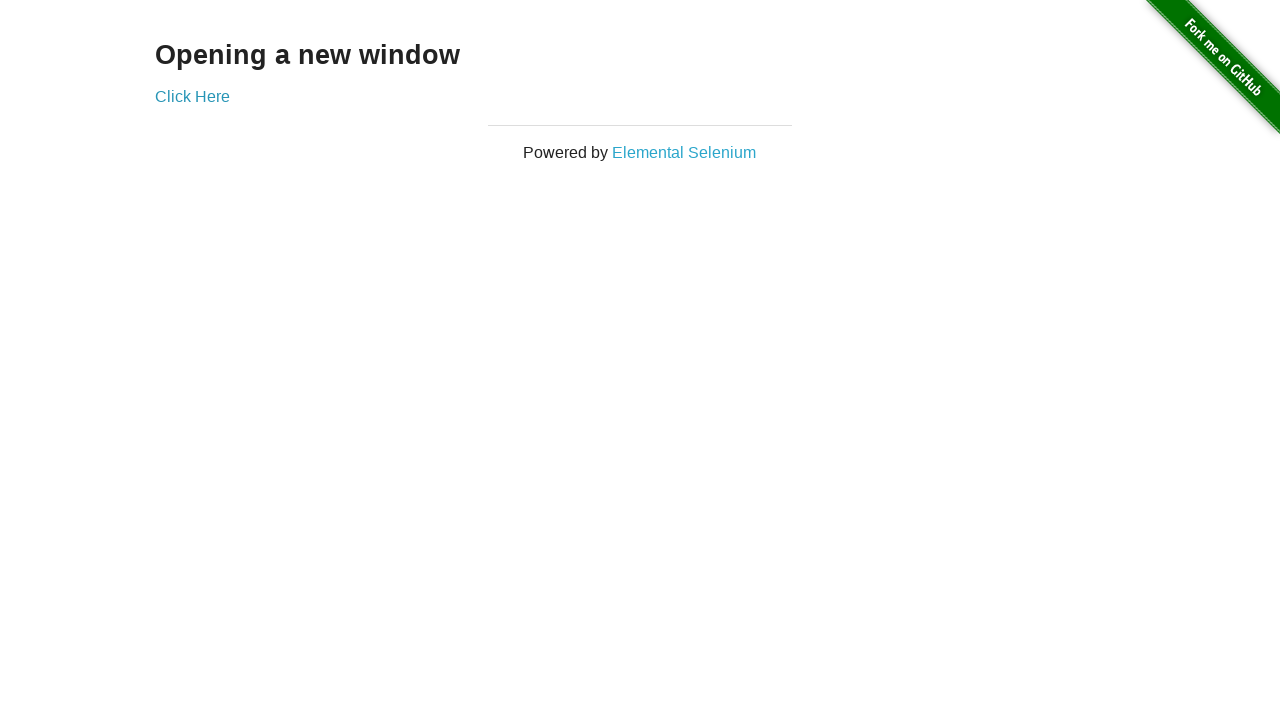

Switched back to original window
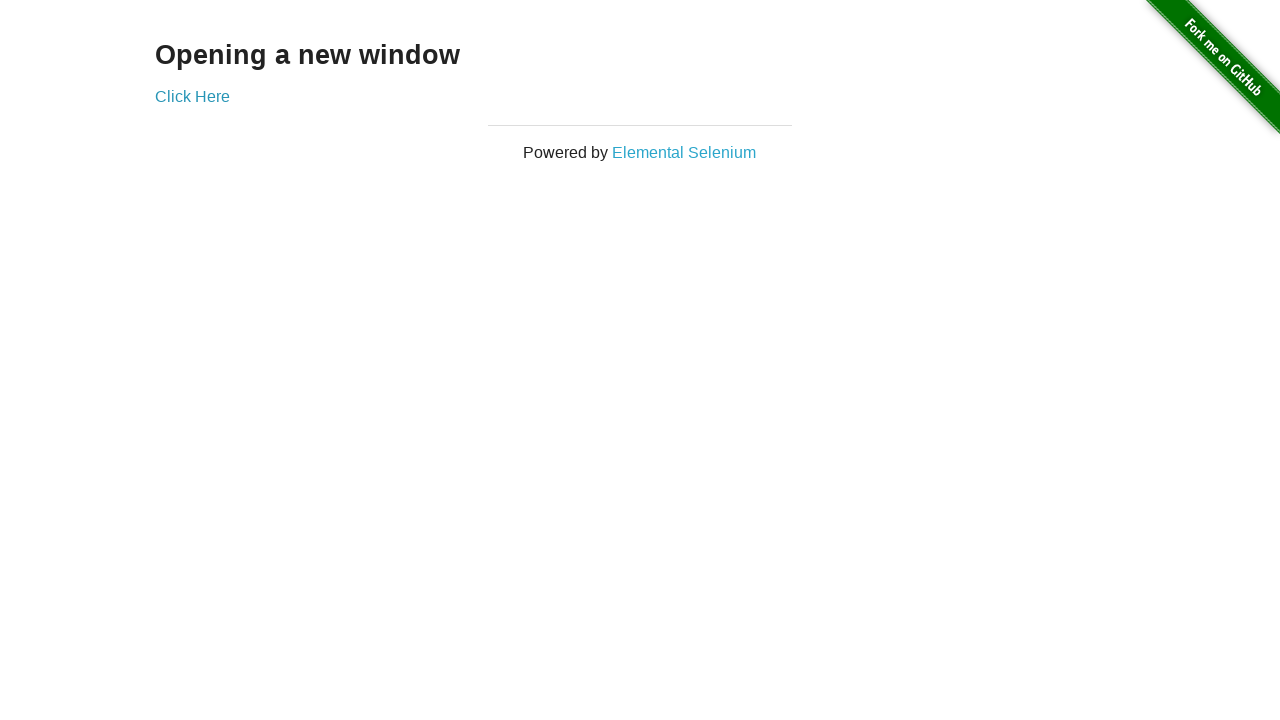

Verified original window title still contains 'The Internet'
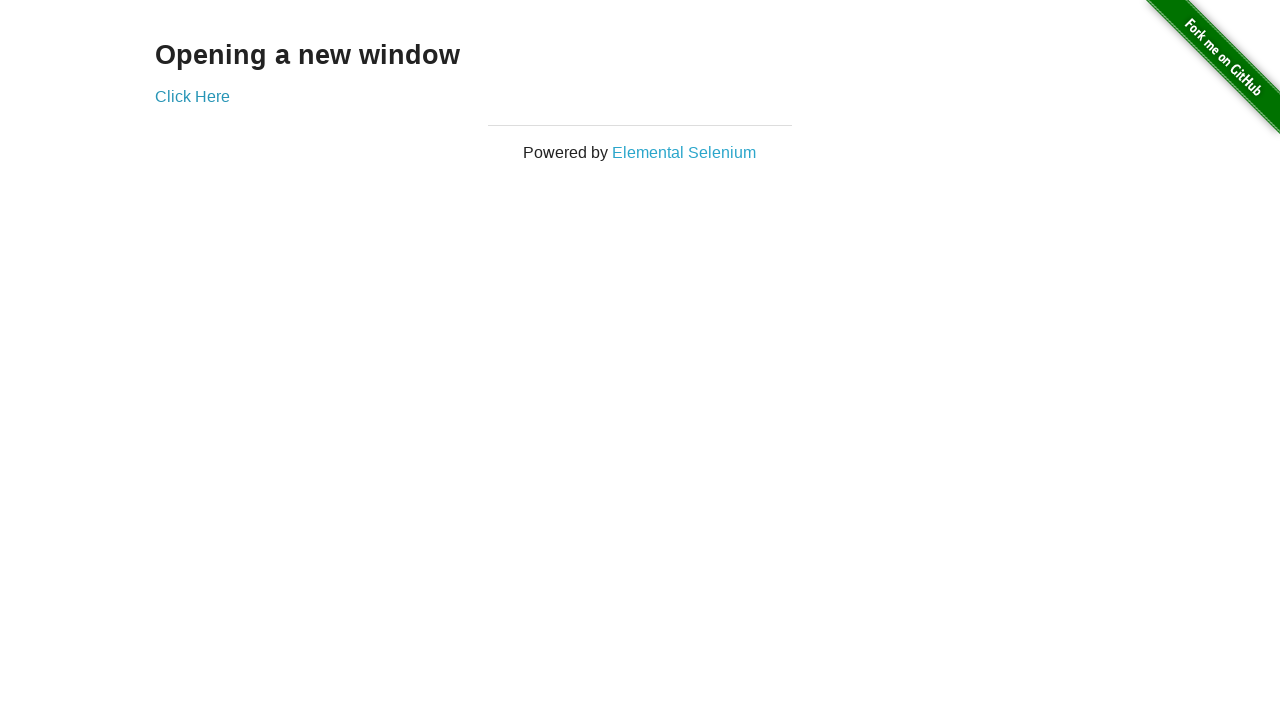

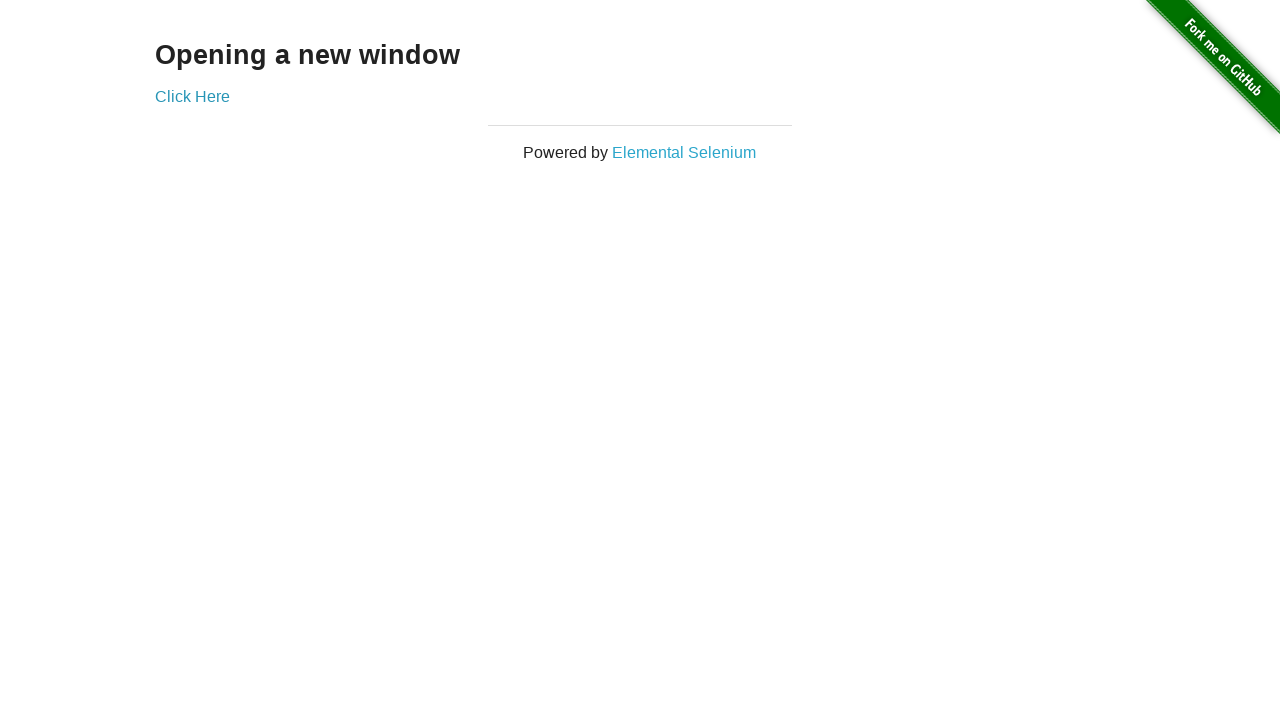